Tests range slider by pressing arrow left to decrease the value

Starting URL: https://www.selenium.dev/selenium/web/web-form.html

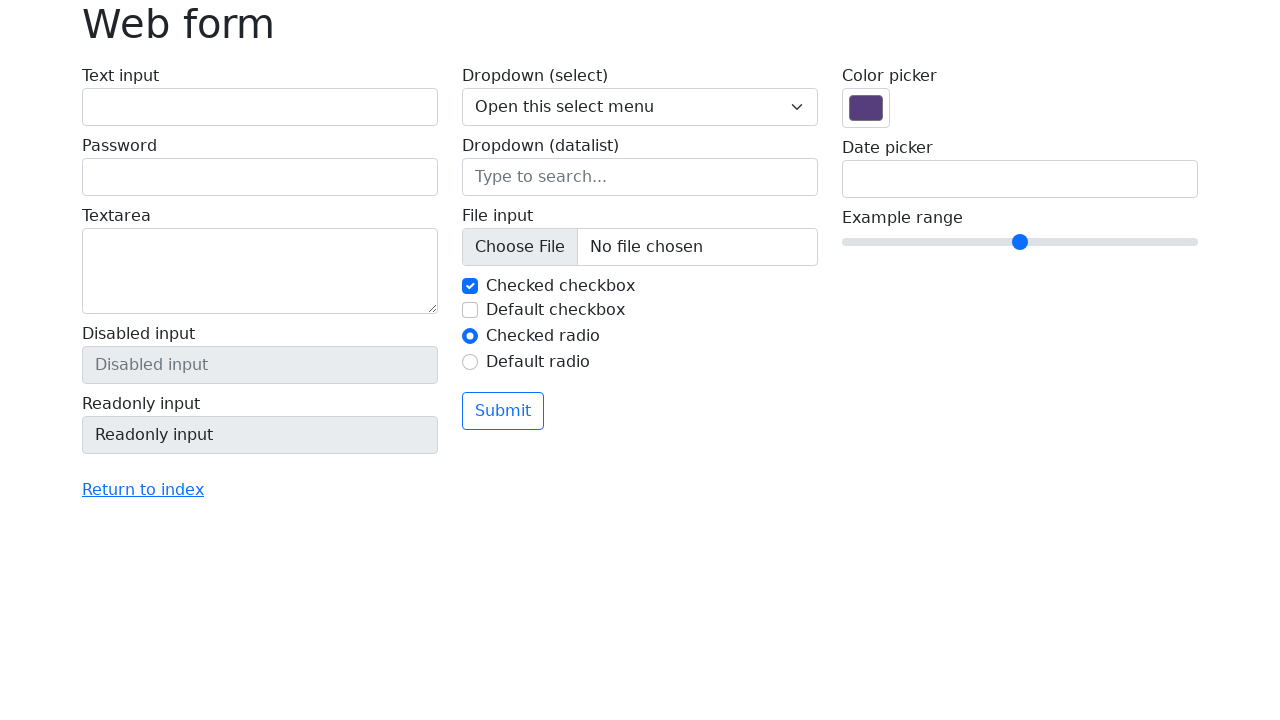

Pressed arrow left on range slider to decrease the value on input[name='my-range']
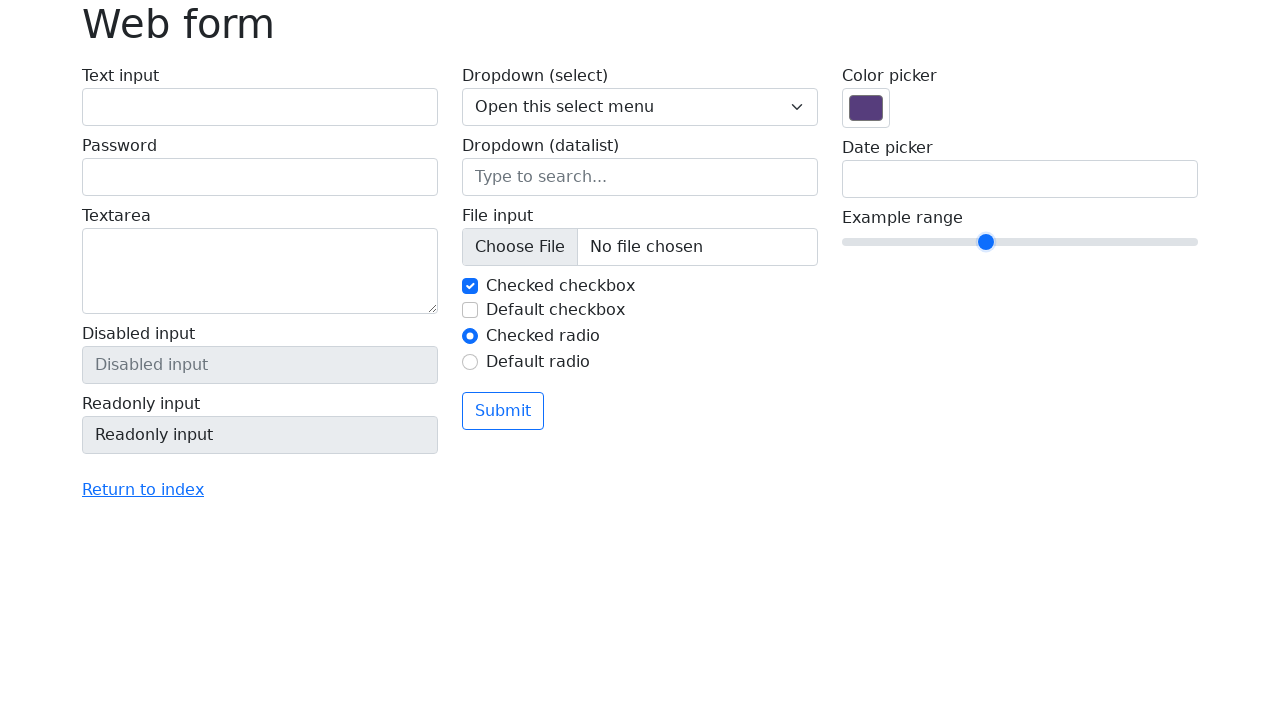

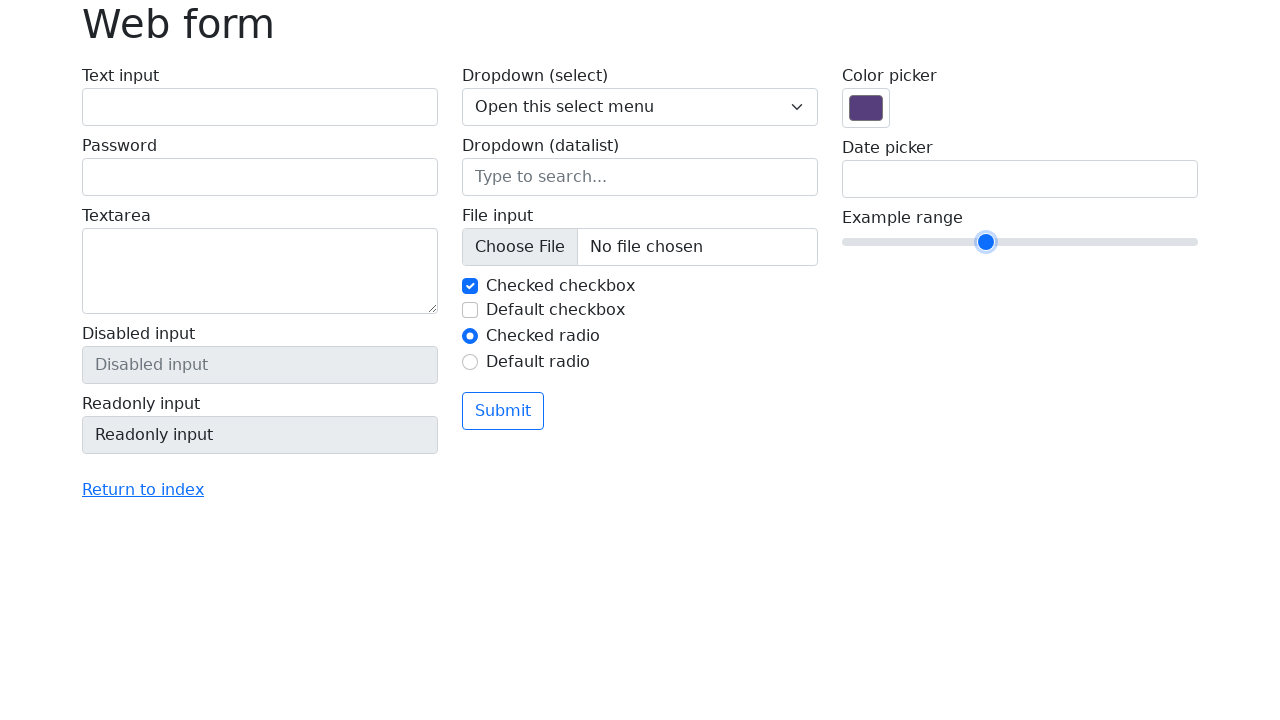